Tests radio button functionality on DemoQA by clicking the "Yes" radio button and verifying its state (enabled, displayed).

Starting URL: https://demoqa.com/radio-button

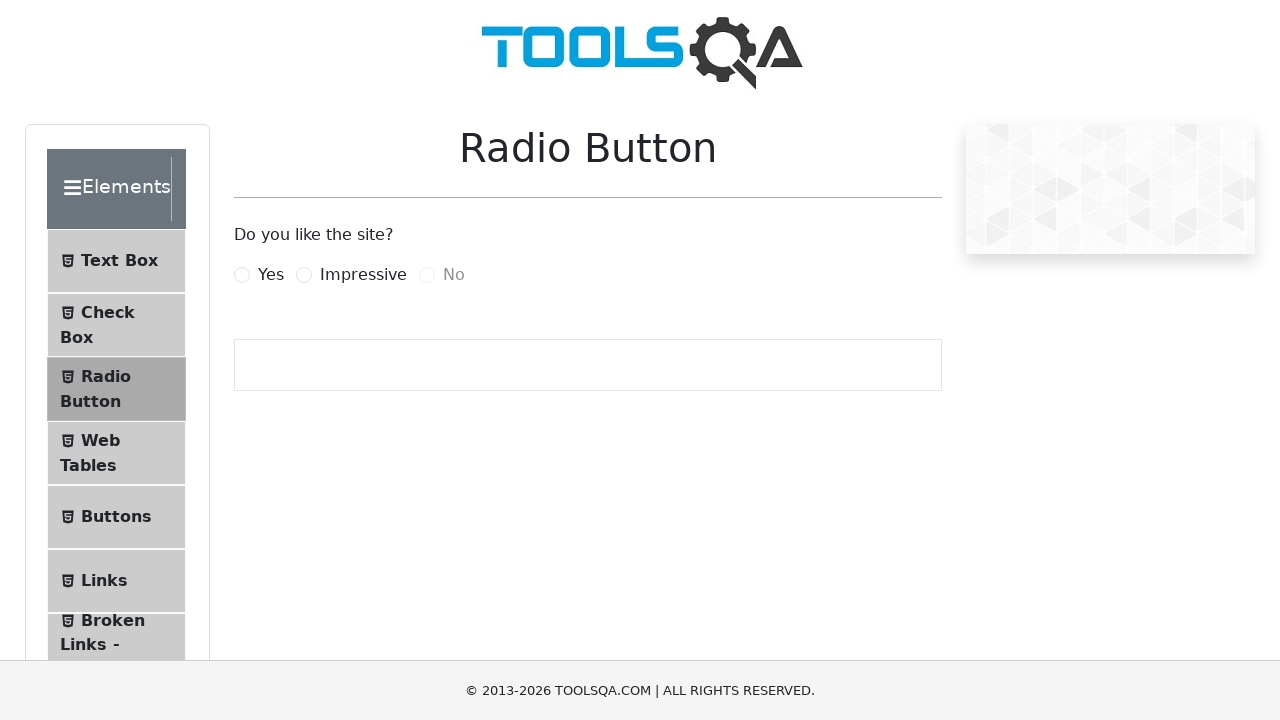

Clicked the 'Yes' radio button at (271, 275) on label[for='yesRadio']
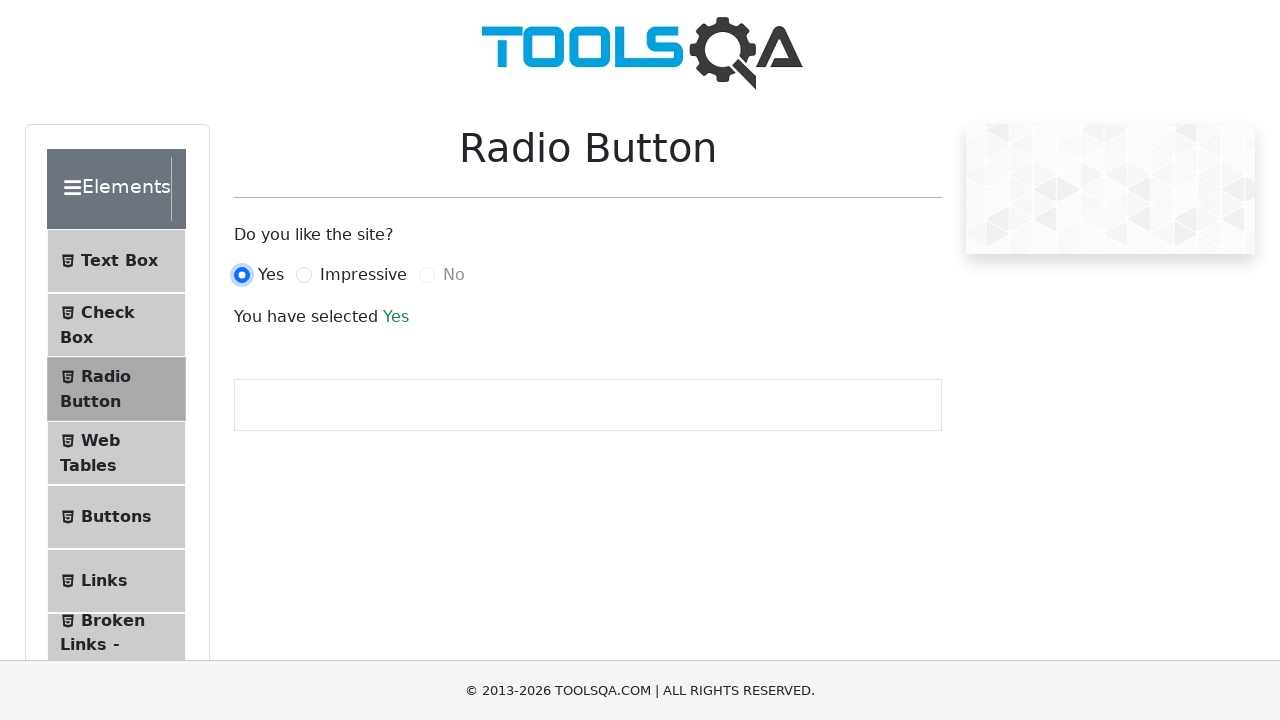

Verified the 'Yes' radio button is displayed
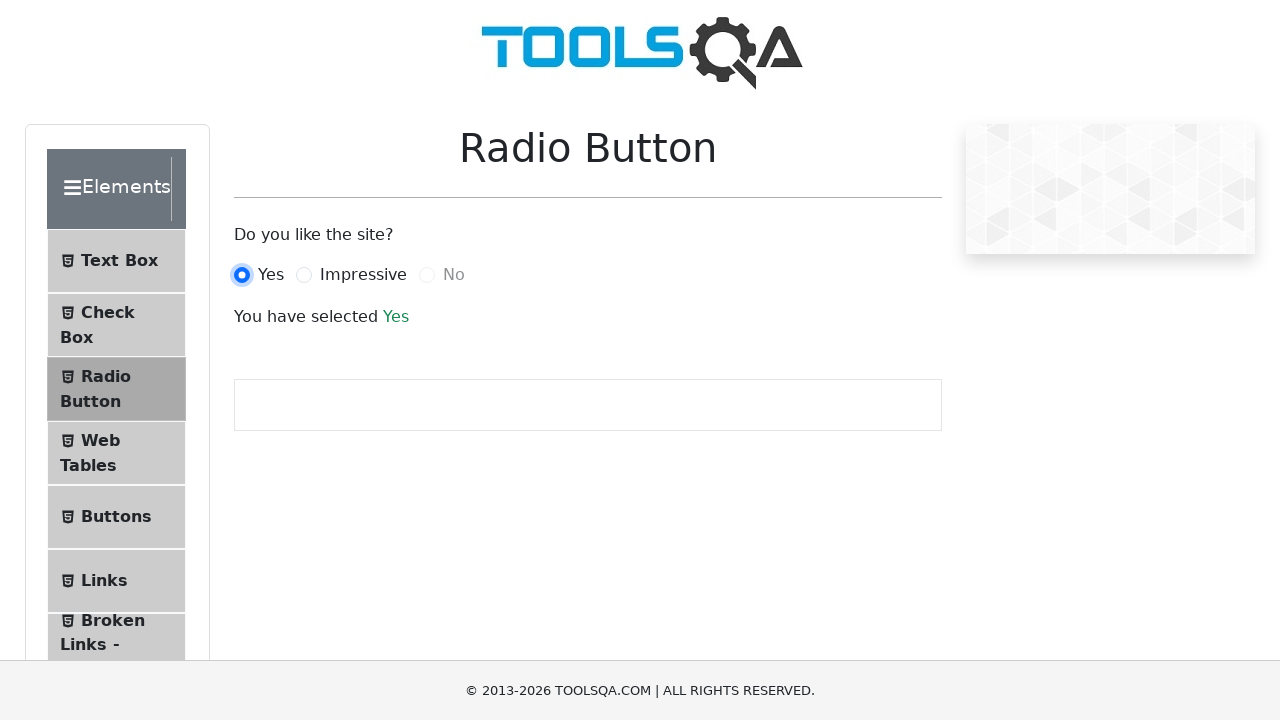

Verified success message appeared confirming radio button is enabled
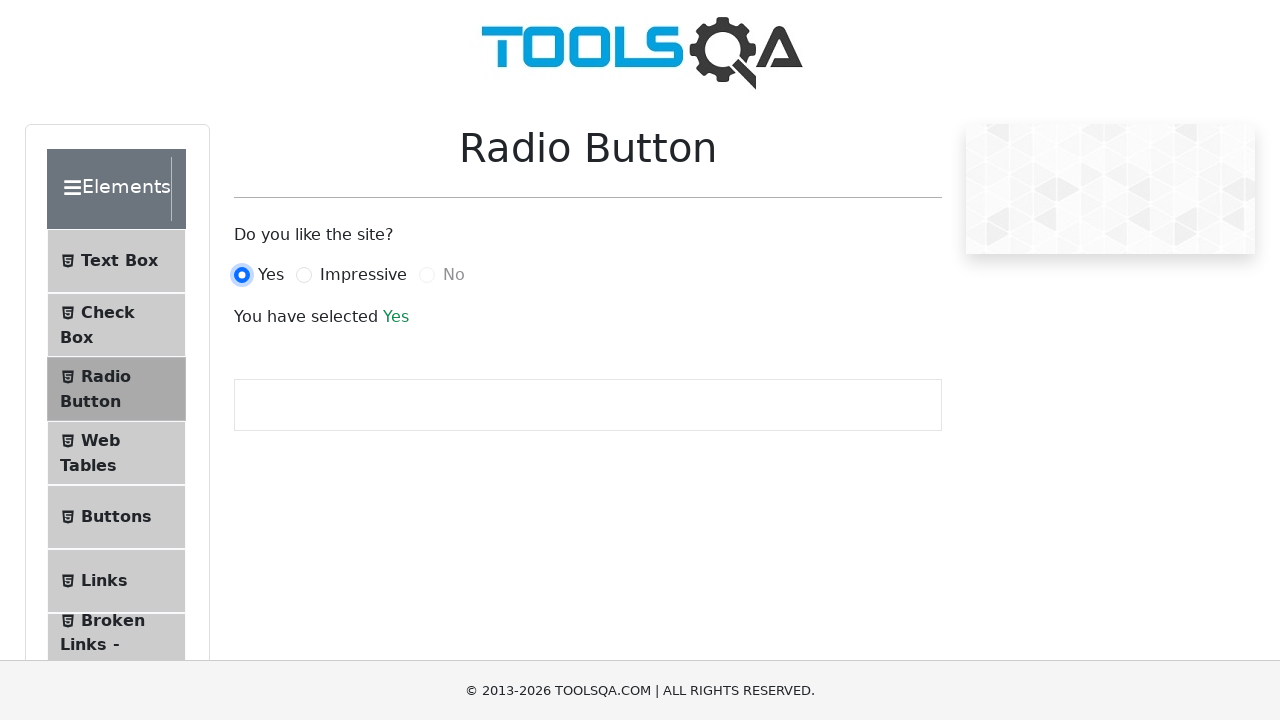

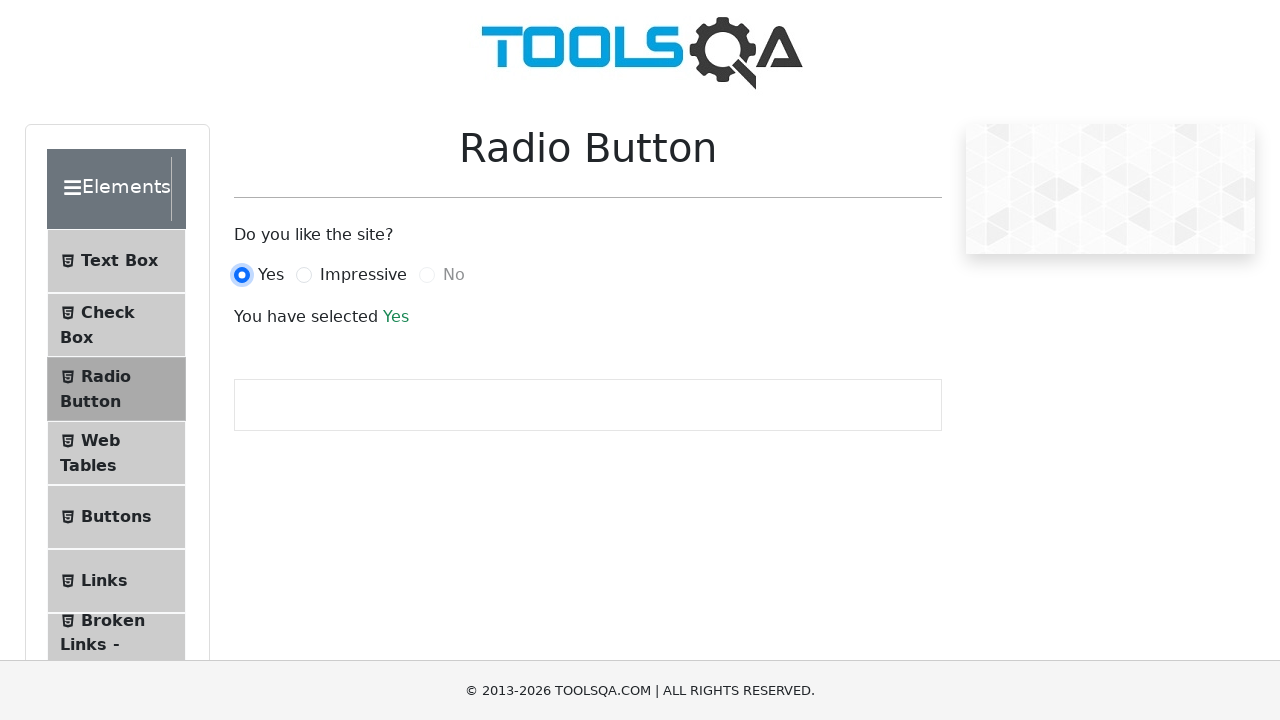